Tests that clicking the Scooter logo from the order page redirects back to the main page

Starting URL: https://qa-scooter.praktikum-services.ru/order

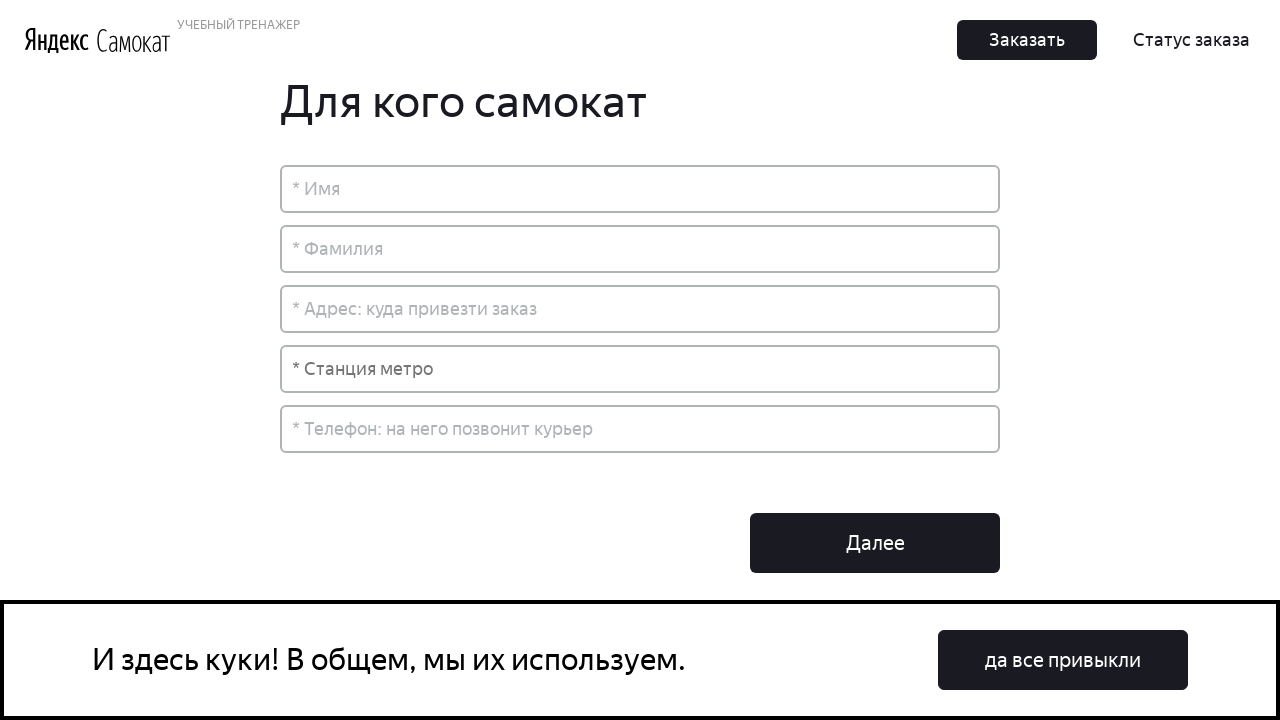

Order page loaded (domcontentloaded)
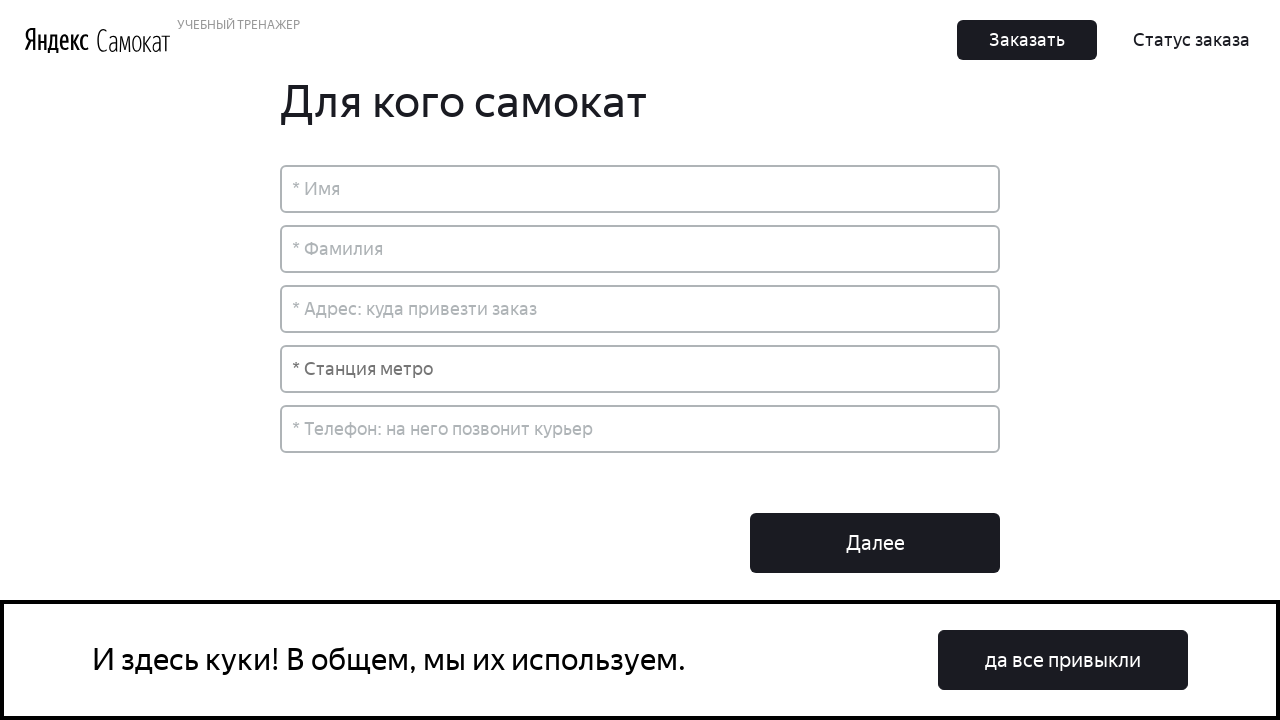

Clicked Scooter logo to navigate back to main page at (134, 40) on a[href='/'], img[alt*='Scooter'], .Header_LogoScooter__3lsAR, a[class*='scooter'
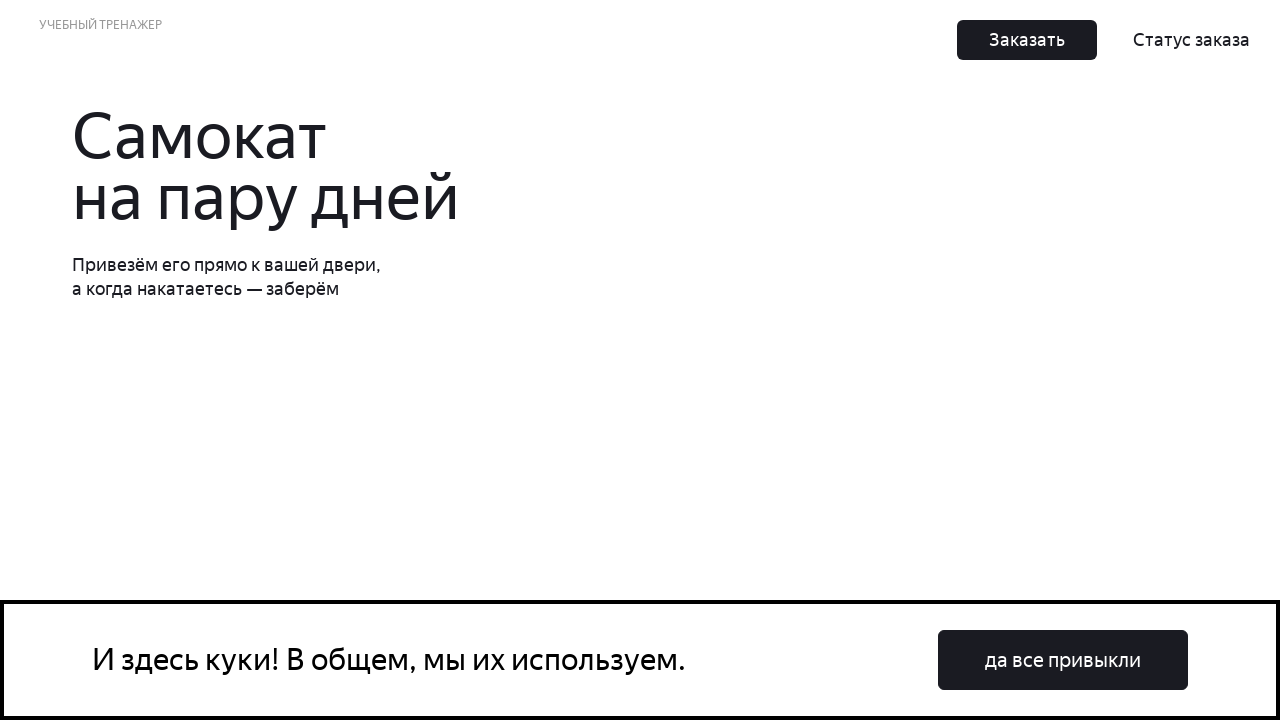

Navigation completed (domcontentloaded)
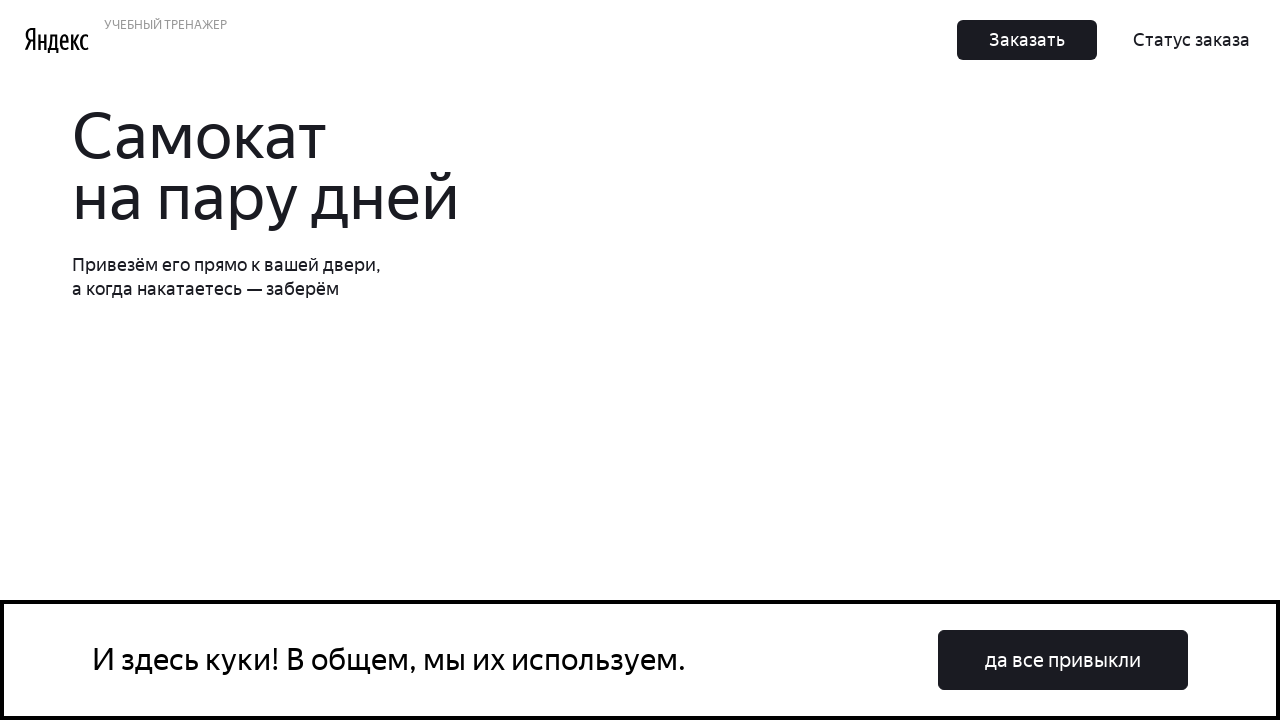

Verified redirect to main page - URL matches expected main page URL
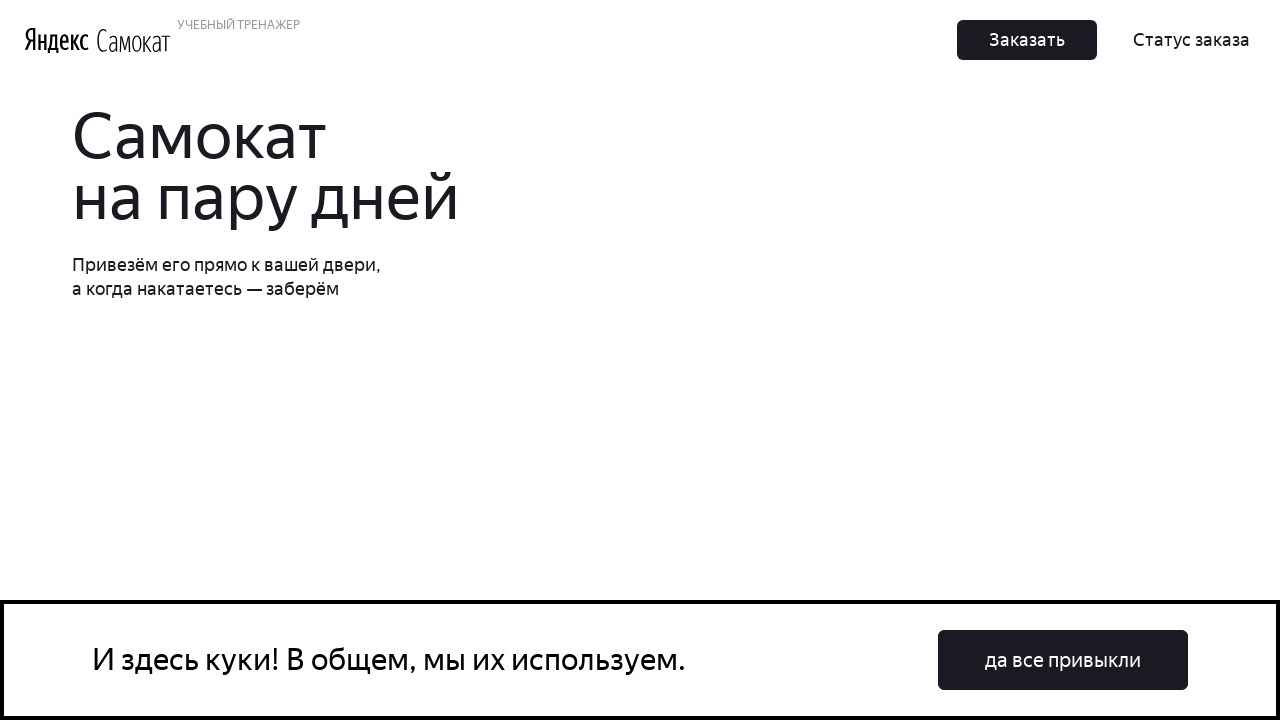

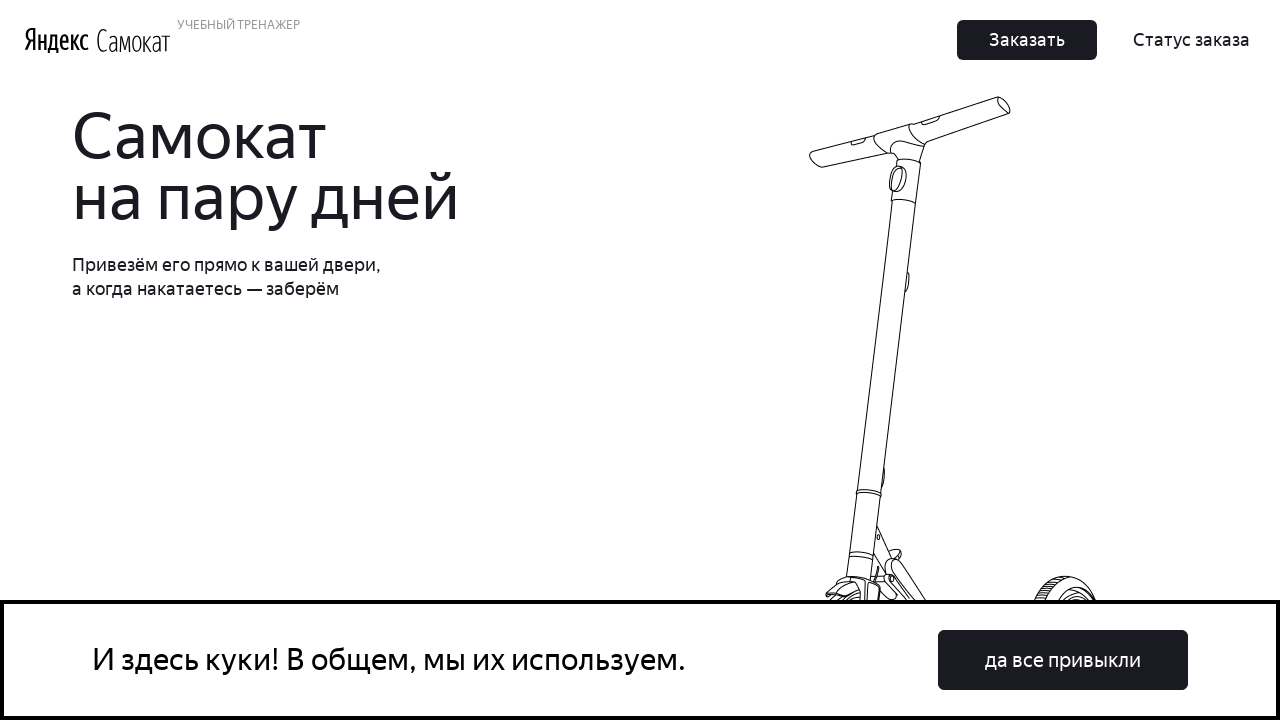